Tests date and time picker functionality by opening the picker and selecting a time option from the time list.

Starting URL: https://demoqa.com/date-picker

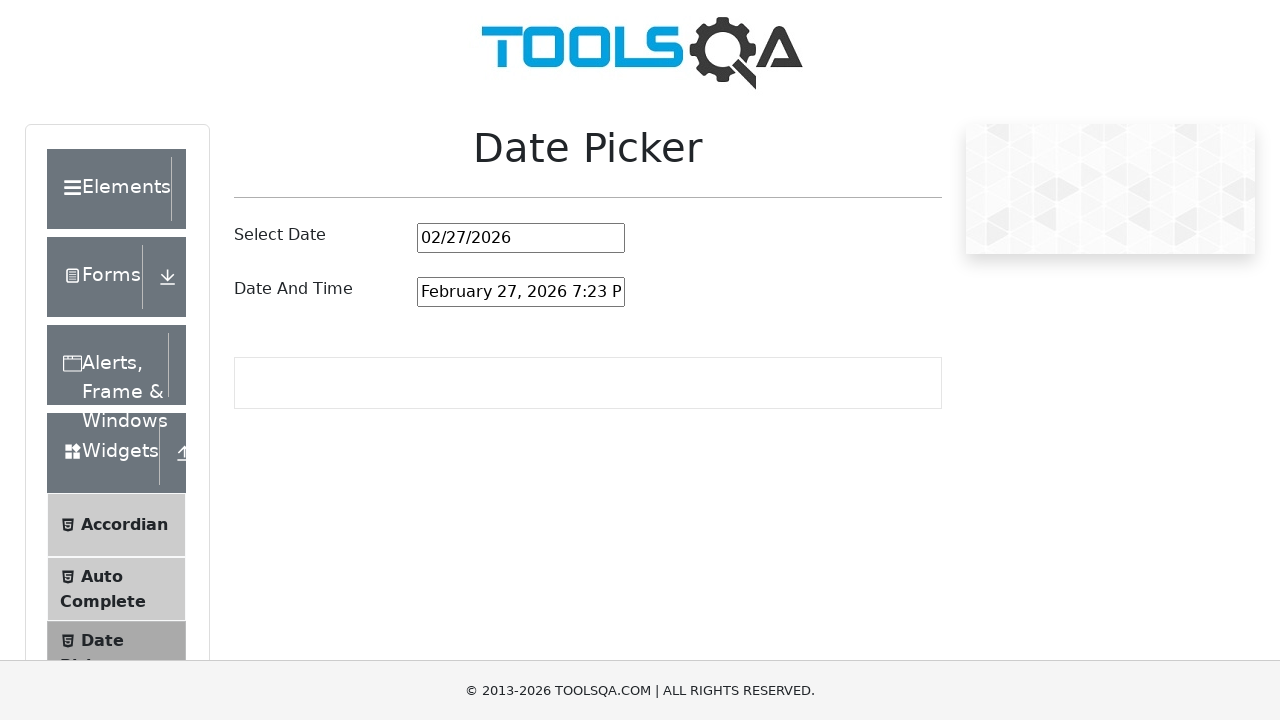

Clicked on the date and time picker input to open it at (521, 292) on #dateAndTimePickerInput
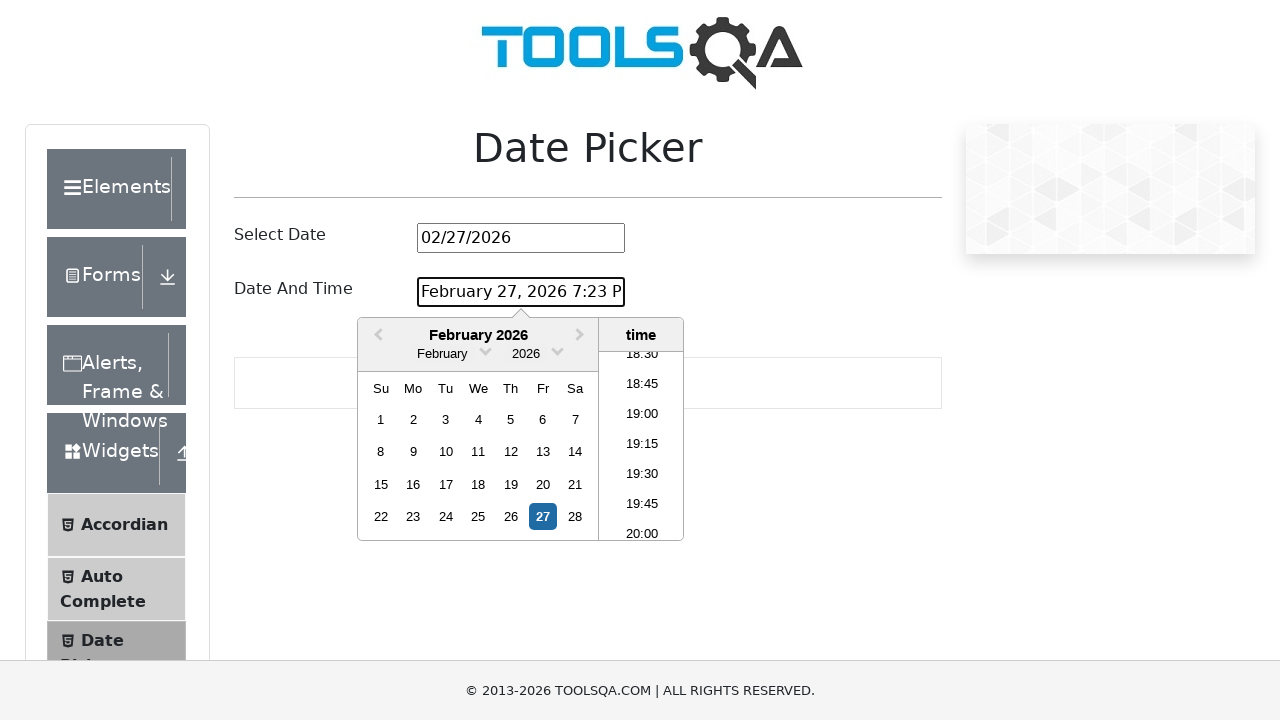

Selected the 4th time option from the time list at (642, 446) on .react-datepicker__time-list-item >> nth=3
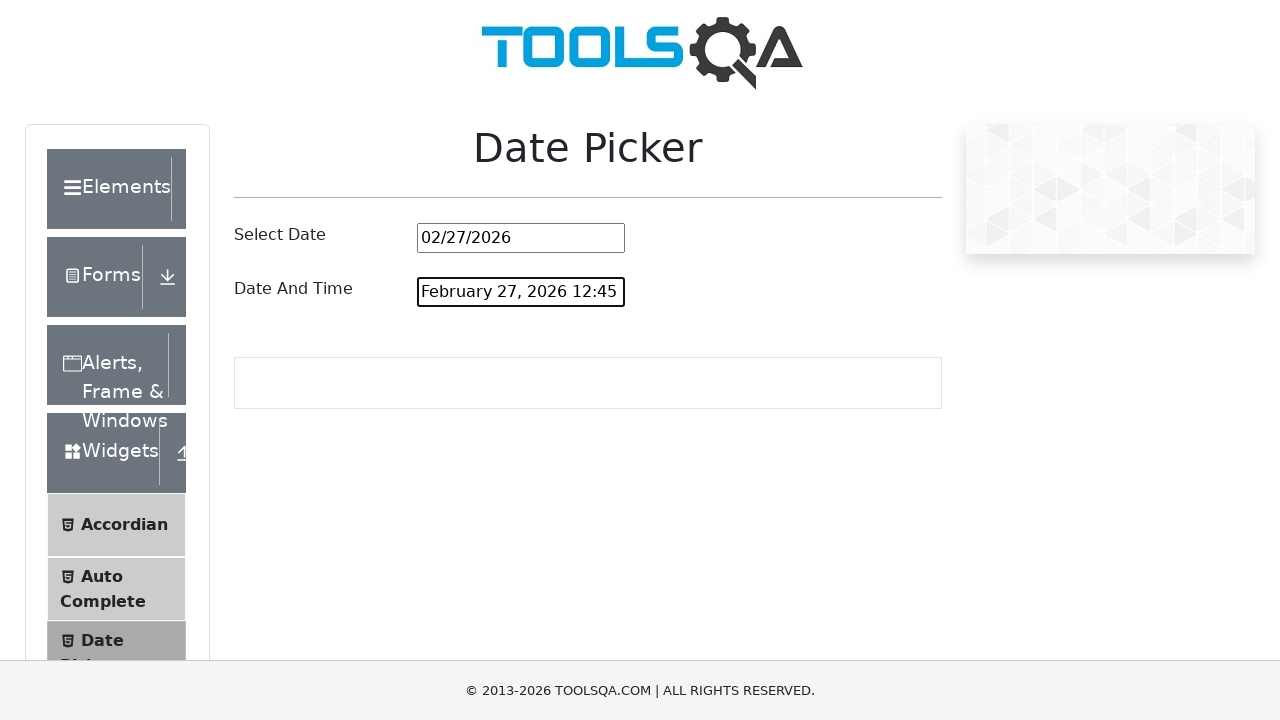

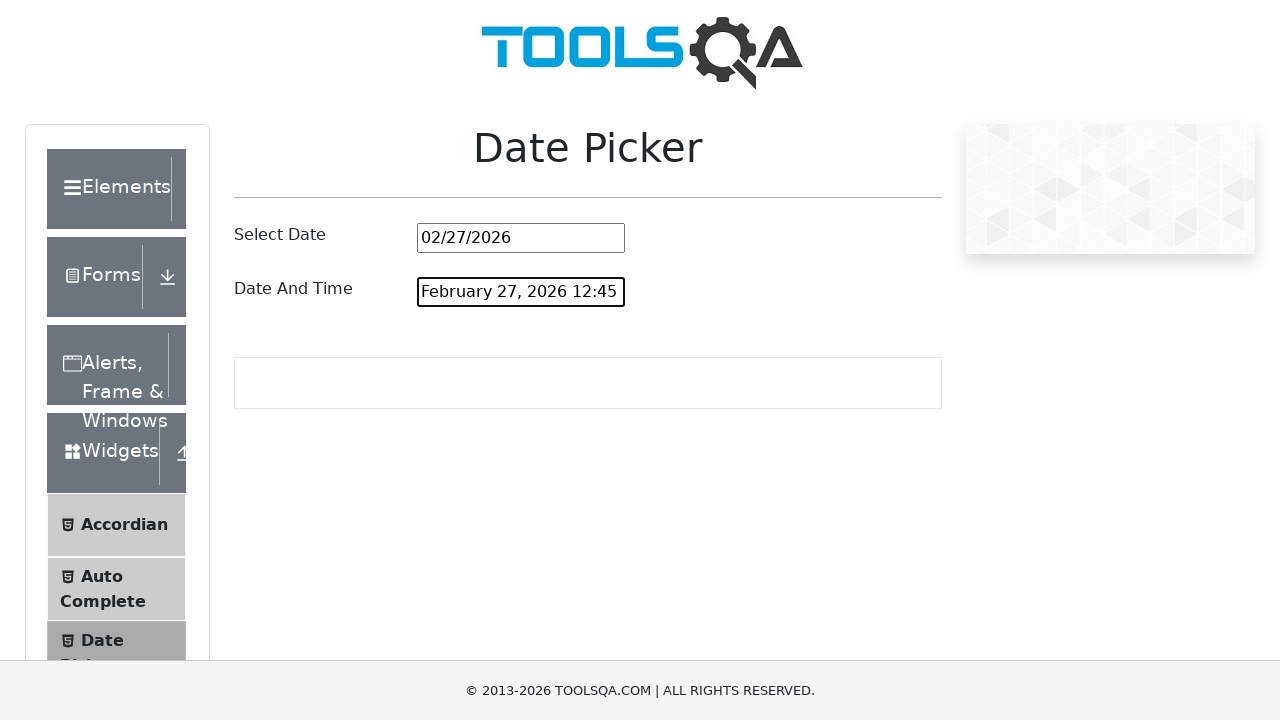